Tests Nova Poshta tracking by entering a tracking number and clicking search

Starting URL: https://tracking.novaposhta.ua/#/uk/

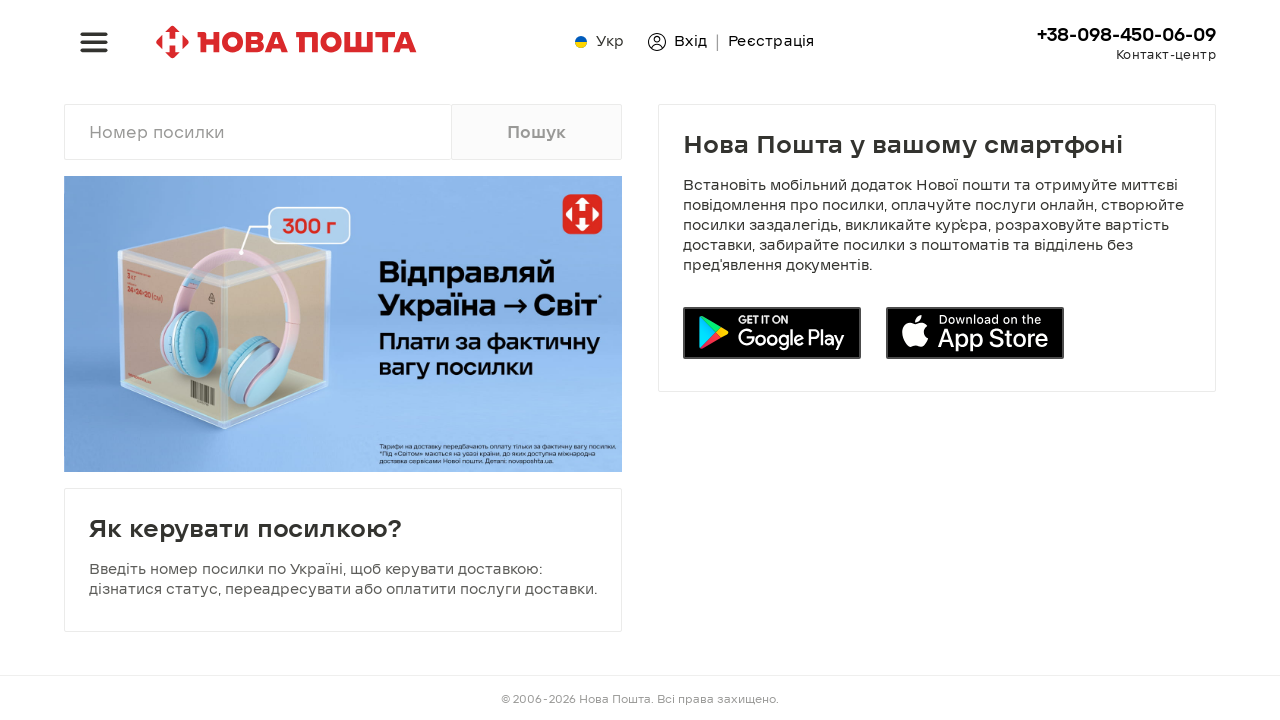

Filled tracking number field with '20450123456789' on #en
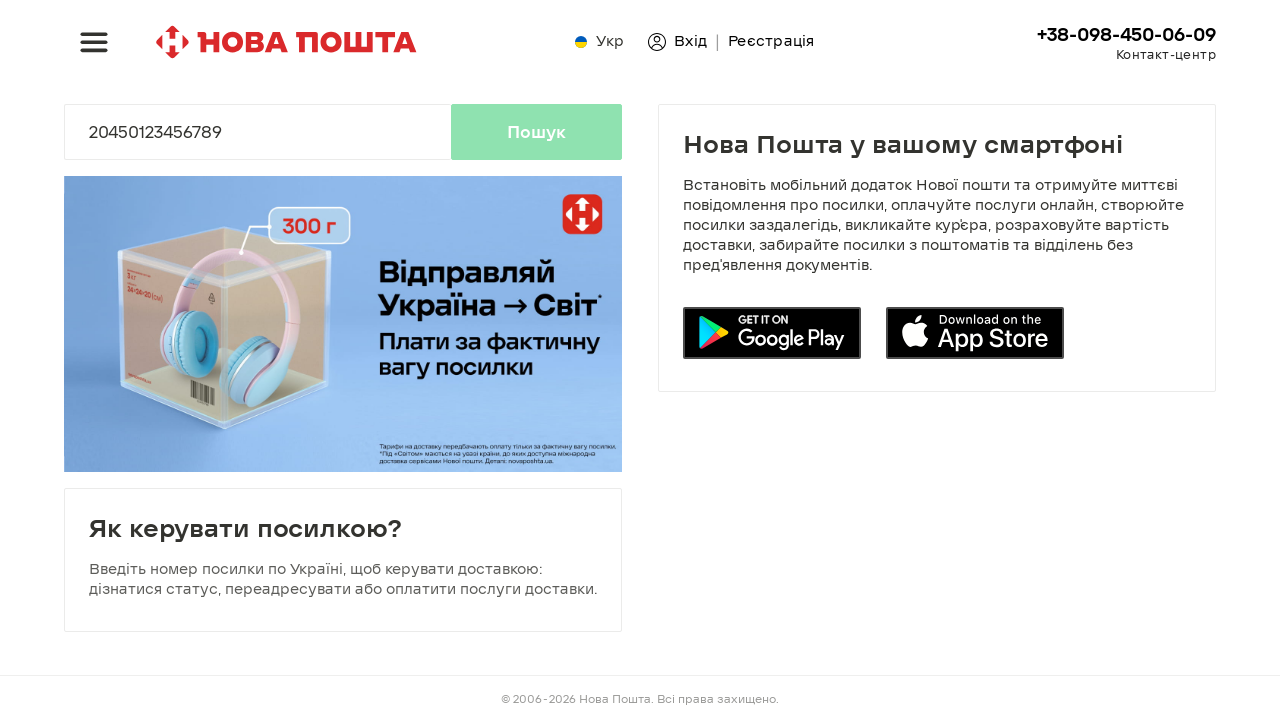

Clicked search button to track package at (536, 132) on #np-number-input-desktop-btn-search-en
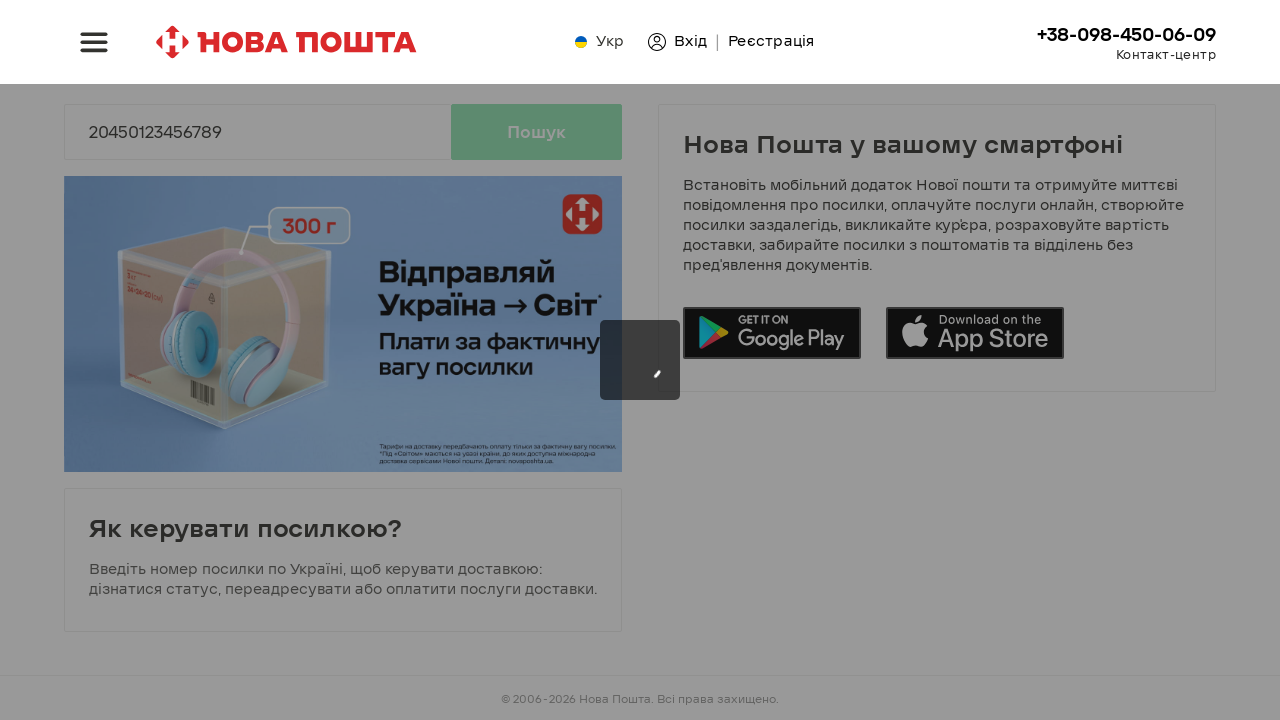

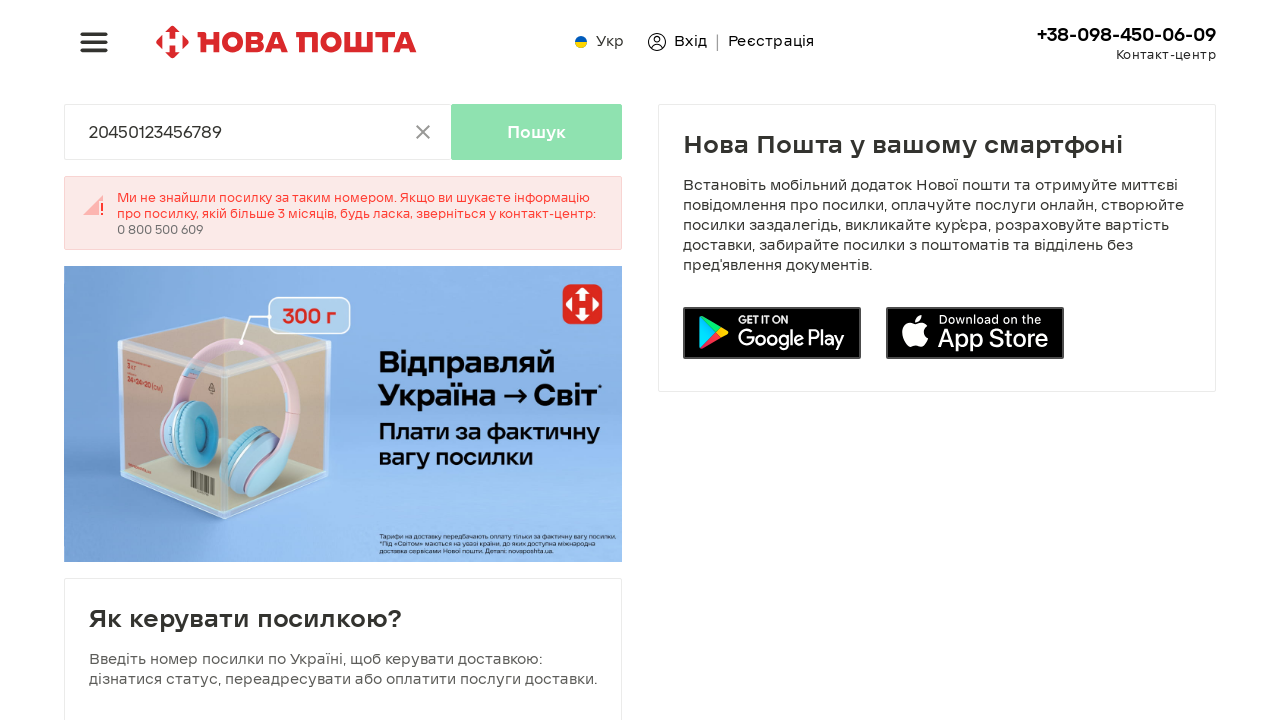